Tests editing a todo item by double-clicking and entering new text

Starting URL: https://demo.playwright.dev/todomvc

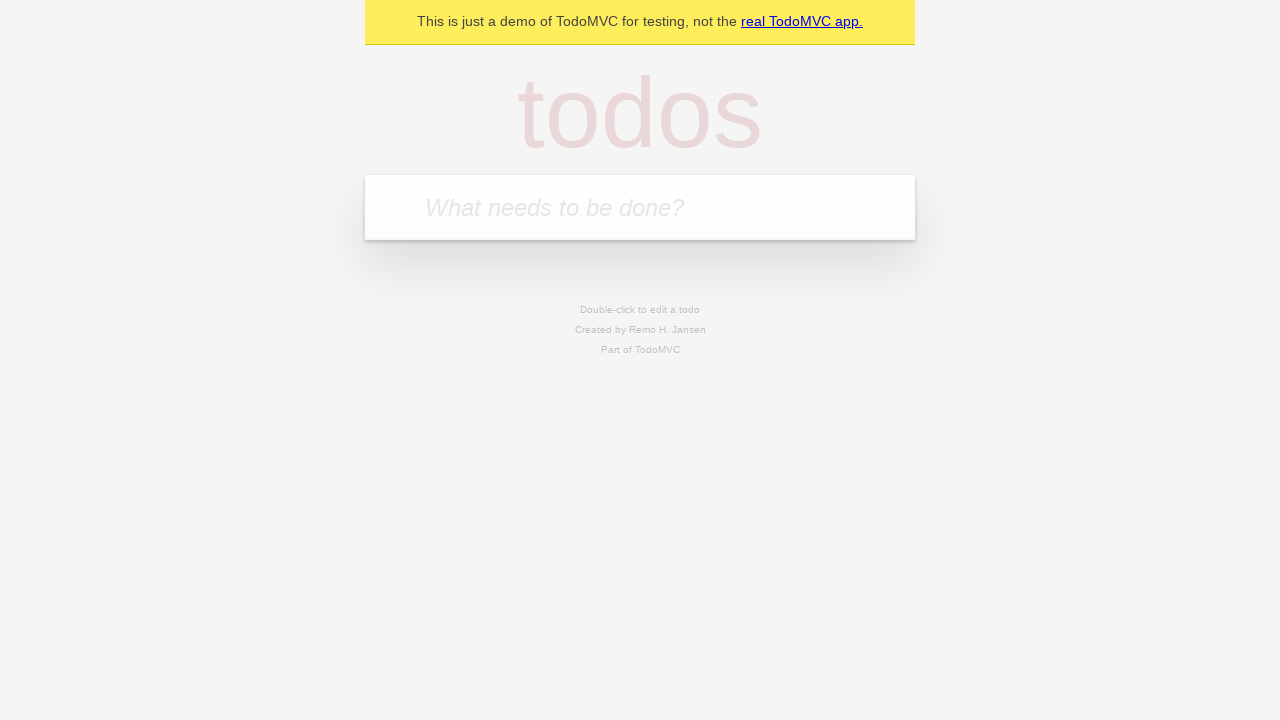

Filled new todo field with 'buy some cheese' on internal:attr=[placeholder="What needs to be done?"i]
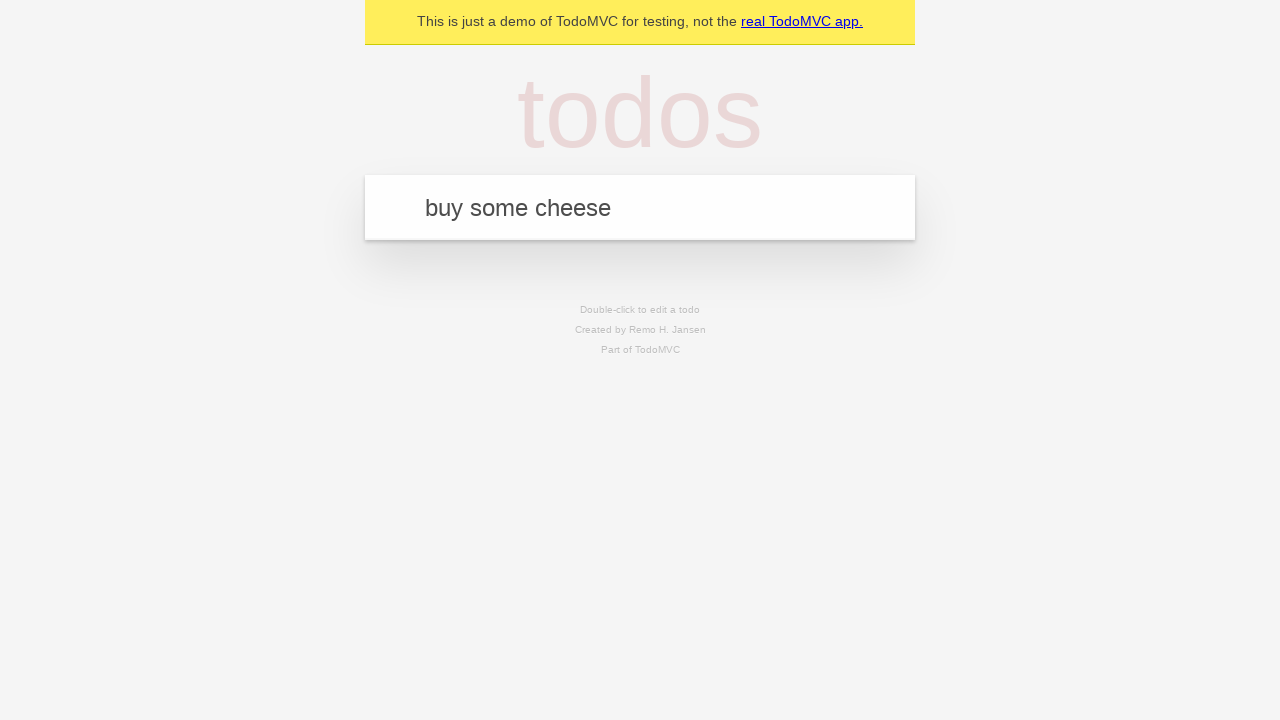

Pressed Enter to add todo item 'buy some cheese' on internal:attr=[placeholder="What needs to be done?"i]
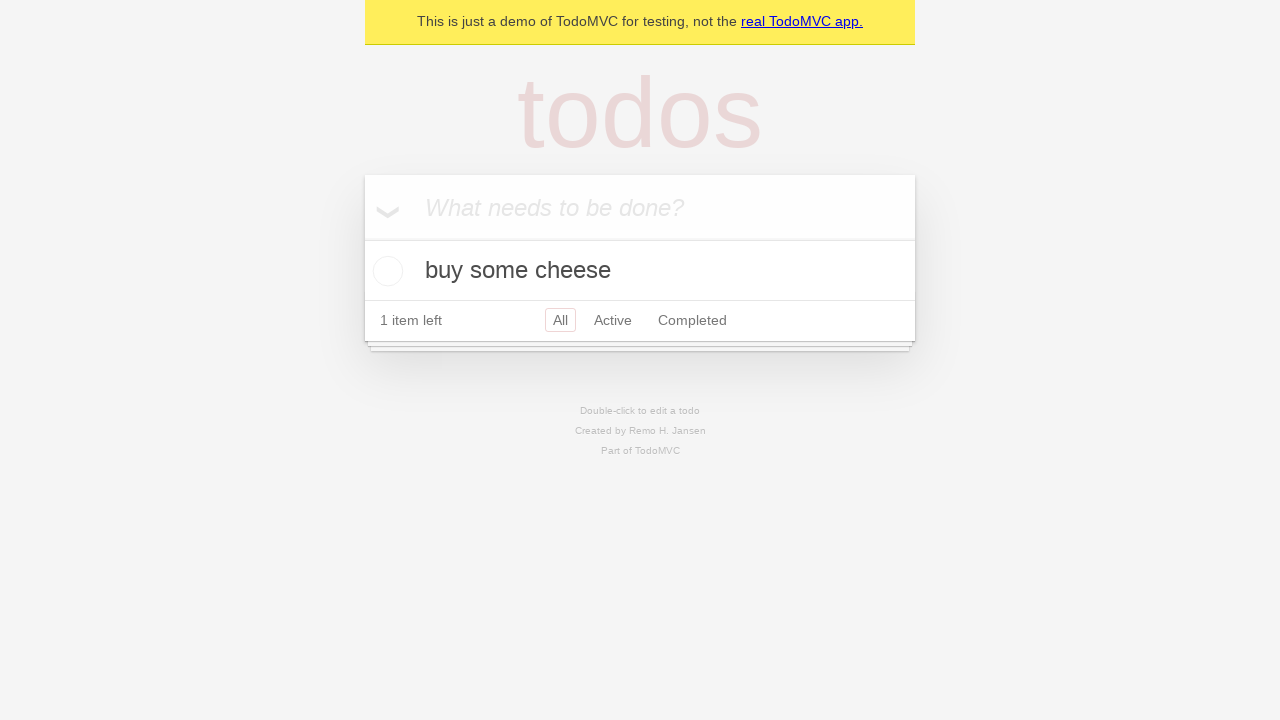

Filled new todo field with 'feed the cat' on internal:attr=[placeholder="What needs to be done?"i]
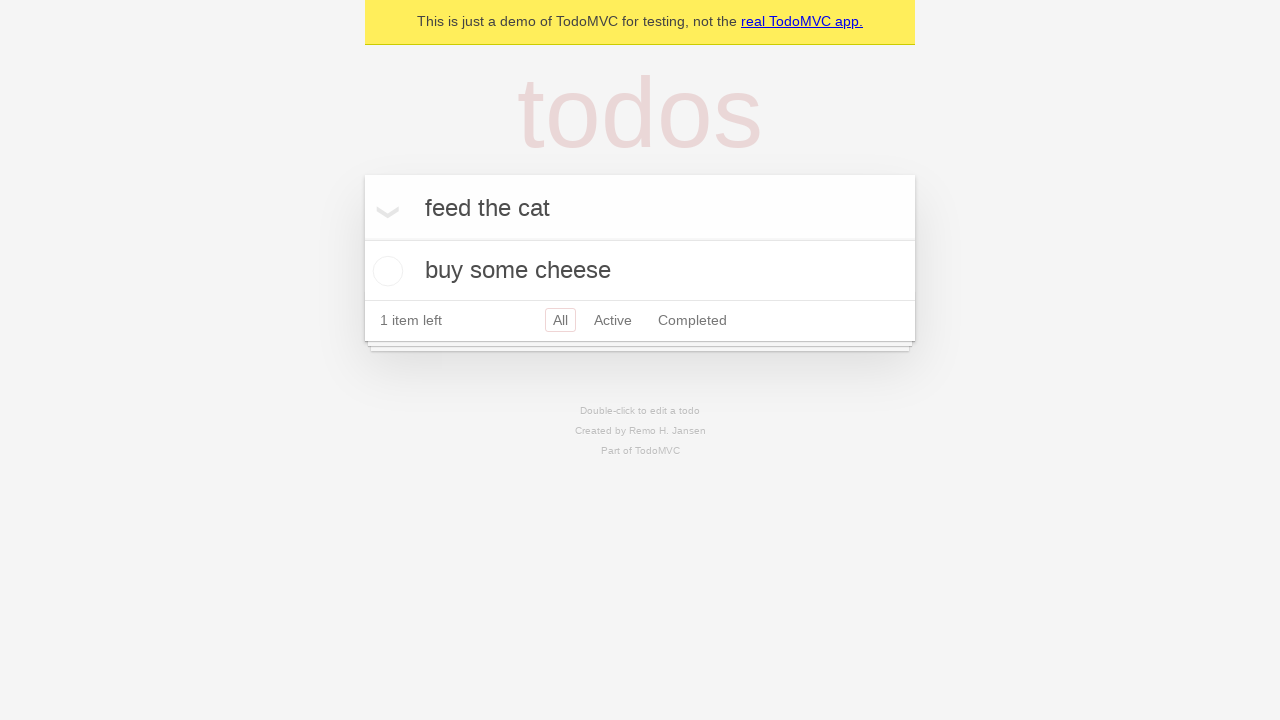

Pressed Enter to add todo item 'feed the cat' on internal:attr=[placeholder="What needs to be done?"i]
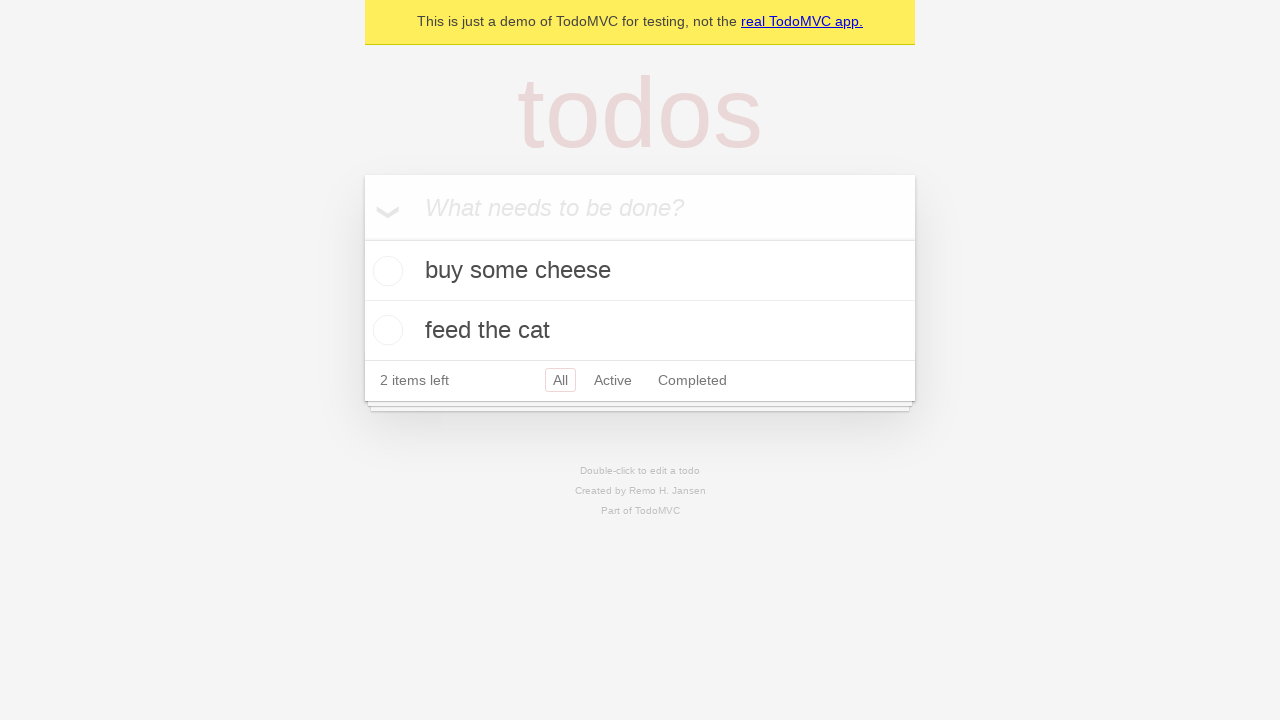

Filled new todo field with 'book a doctors appointment' on internal:attr=[placeholder="What needs to be done?"i]
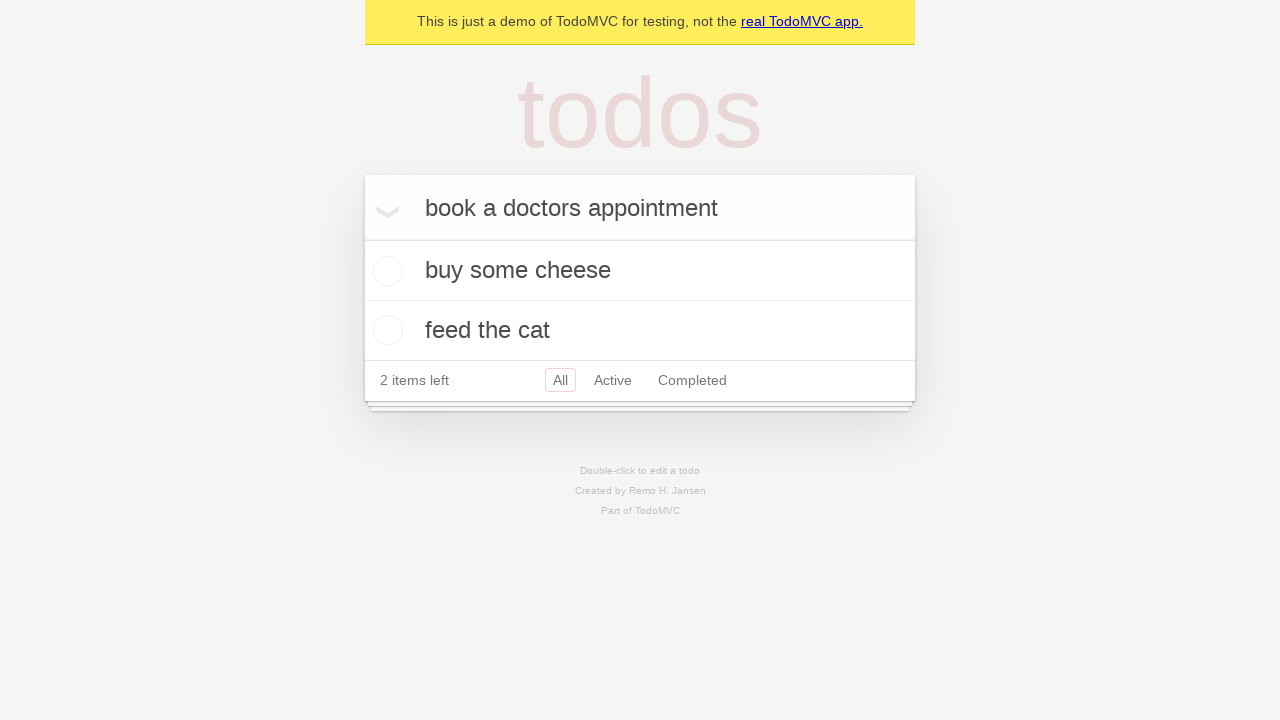

Pressed Enter to add todo item 'book a doctors appointment' on internal:attr=[placeholder="What needs to be done?"i]
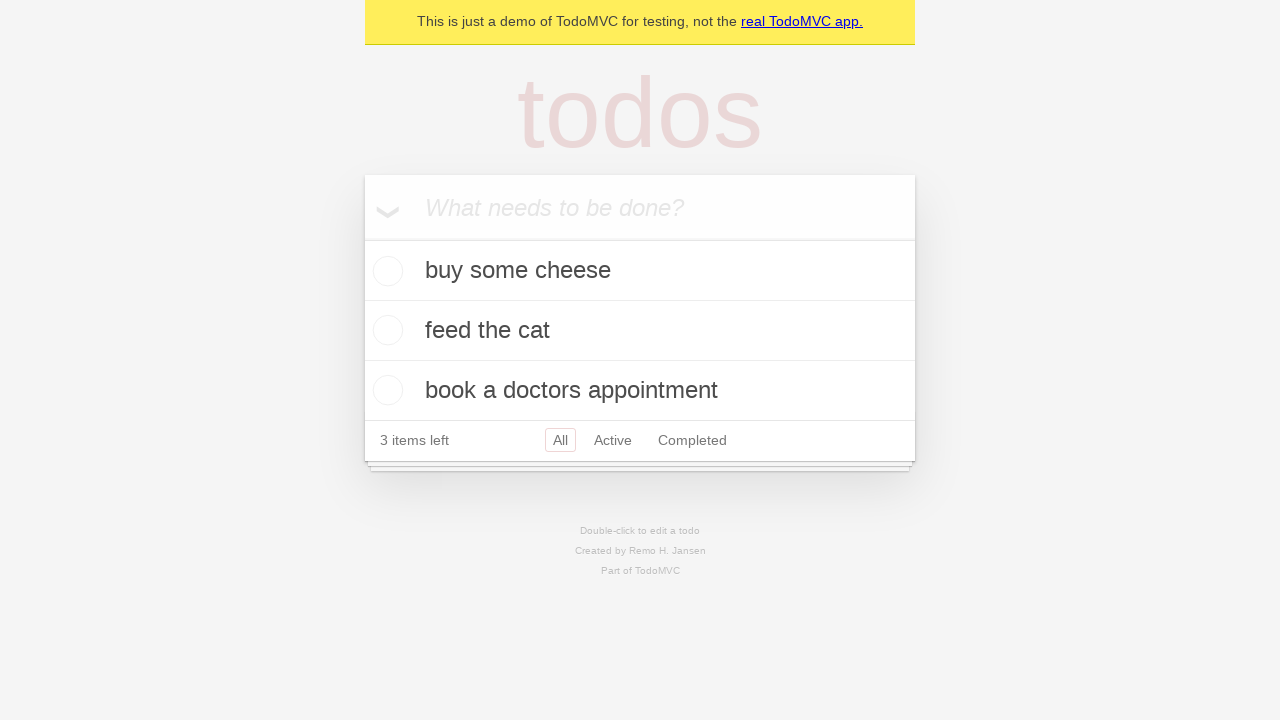

Verified that all 3 todo items have been added
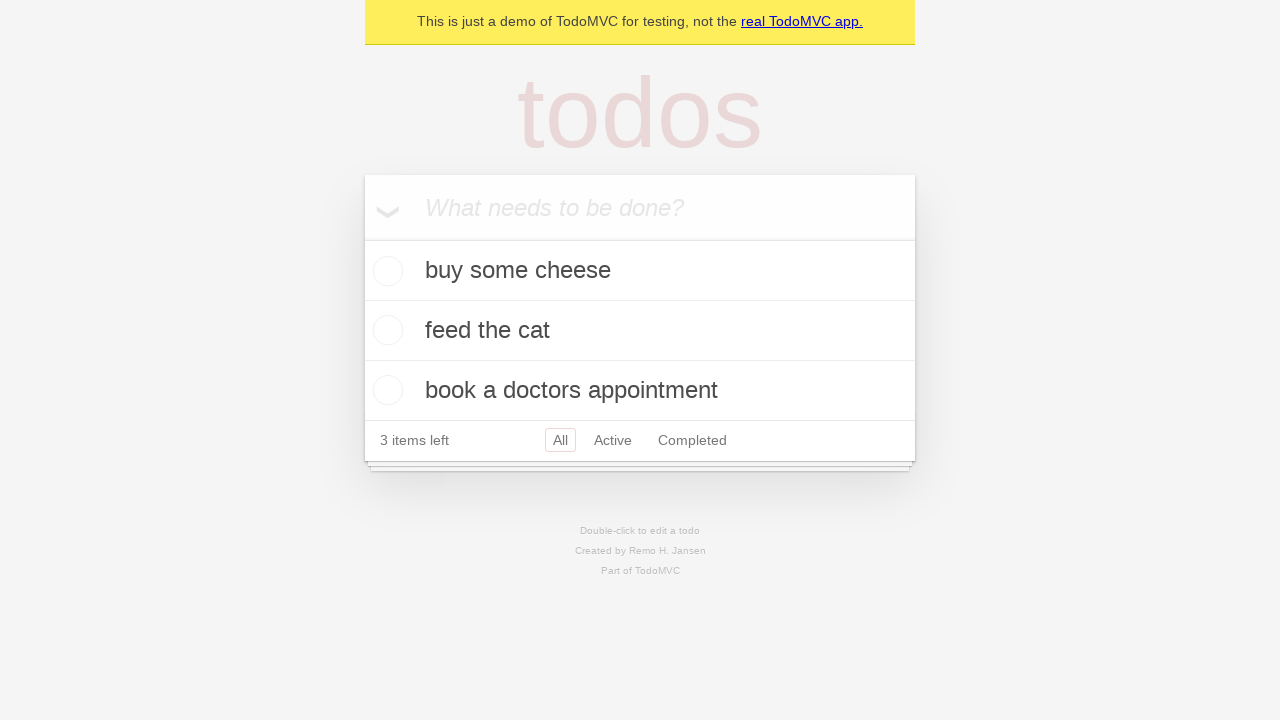

Double-clicked the second todo item to enter edit mode at (640, 331) on internal:testid=[data-testid="todo-item"s] >> nth=1
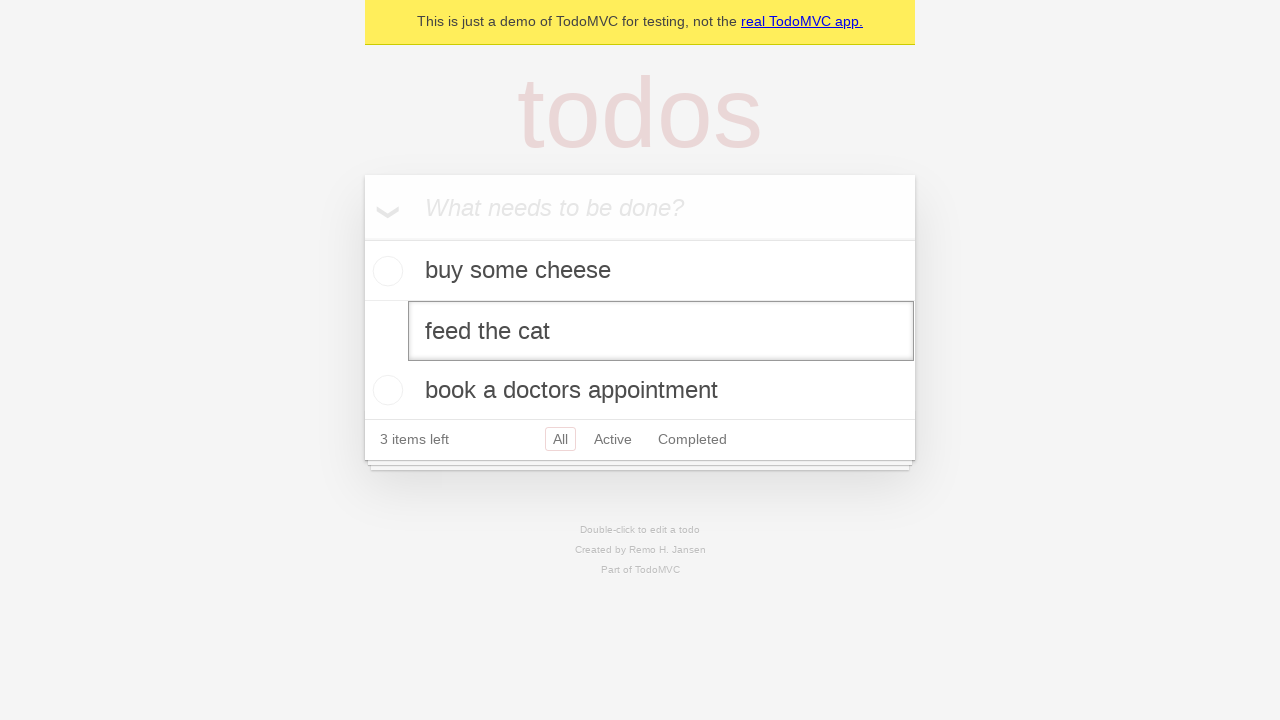

Filled edit input with new text 'buy some sausages' on internal:testid=[data-testid="todo-item"s] >> nth=1 >> internal:role=textbox[nam
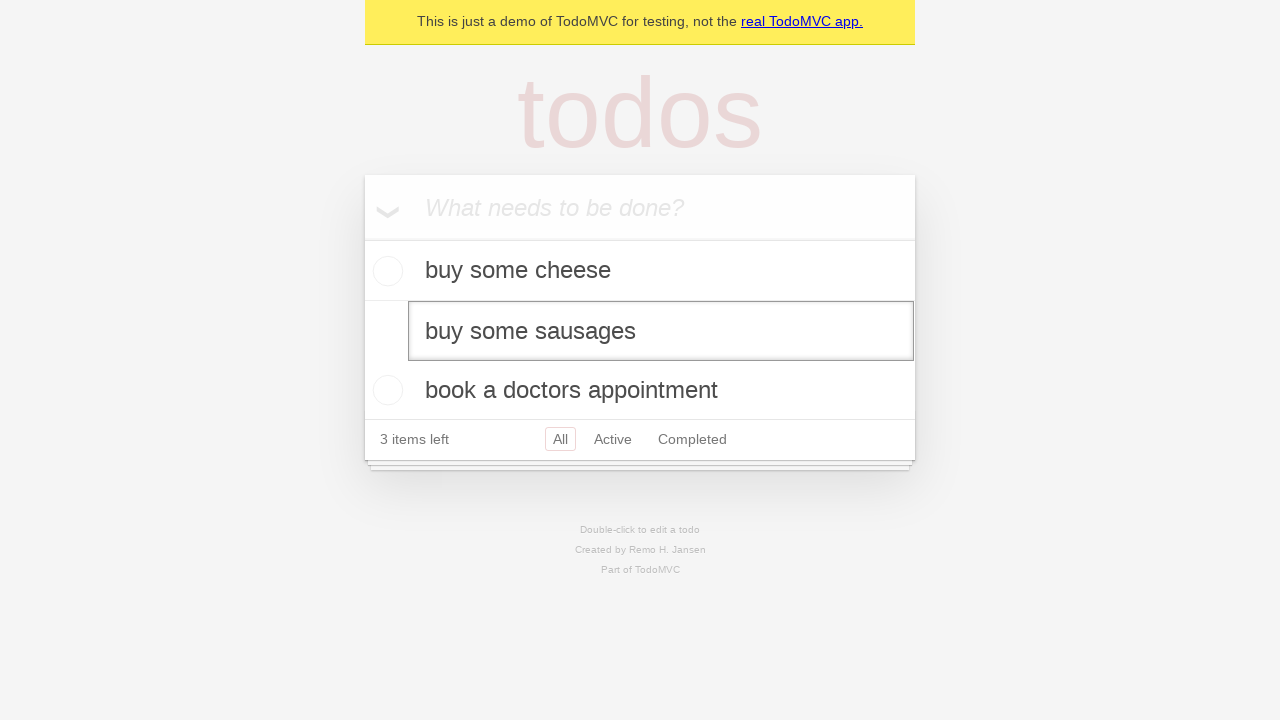

Pressed Enter to confirm the edited todo text on internal:testid=[data-testid="todo-item"s] >> nth=1 >> internal:role=textbox[nam
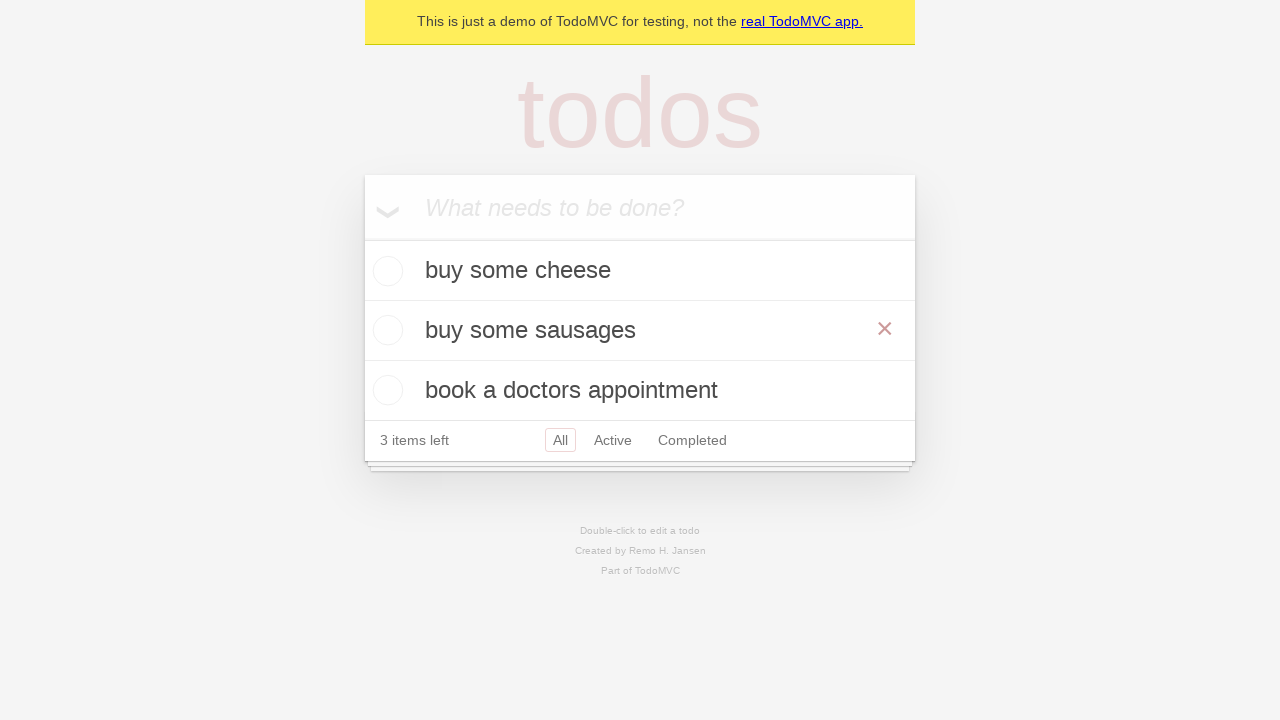

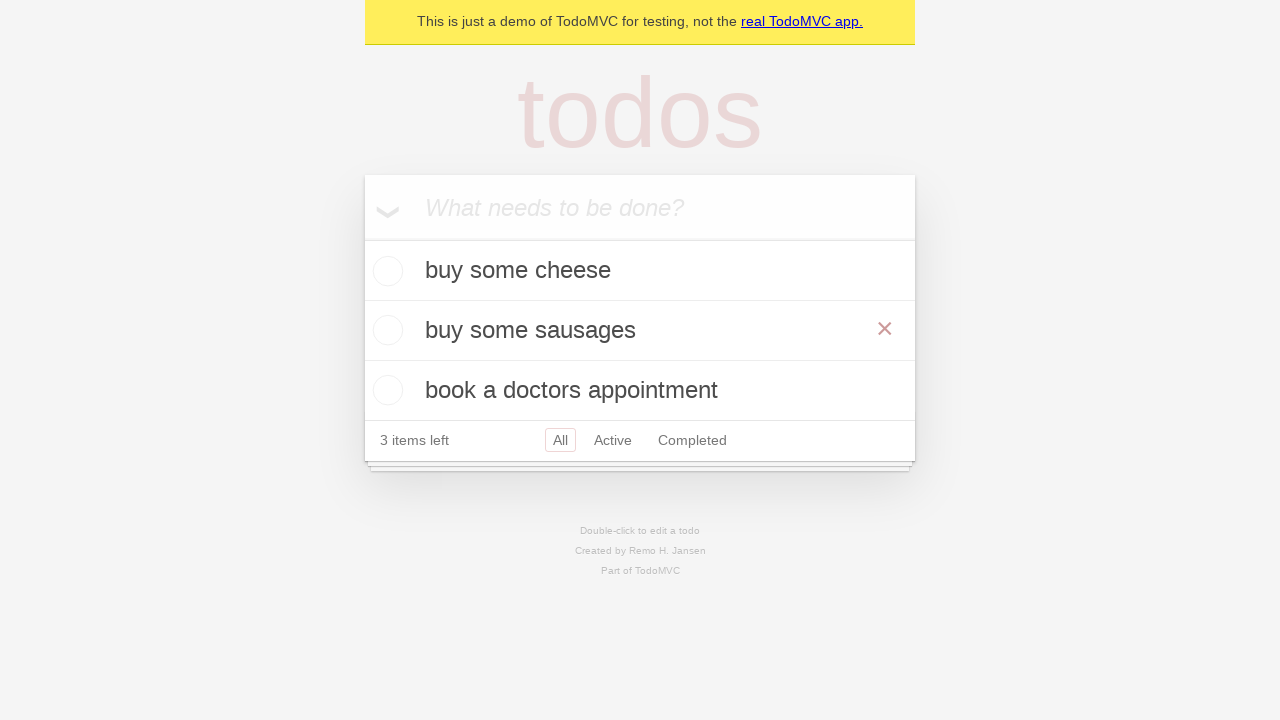